Tests that the counter displays the current number of todo items as they are added

Starting URL: https://demo.playwright.dev/todomvc

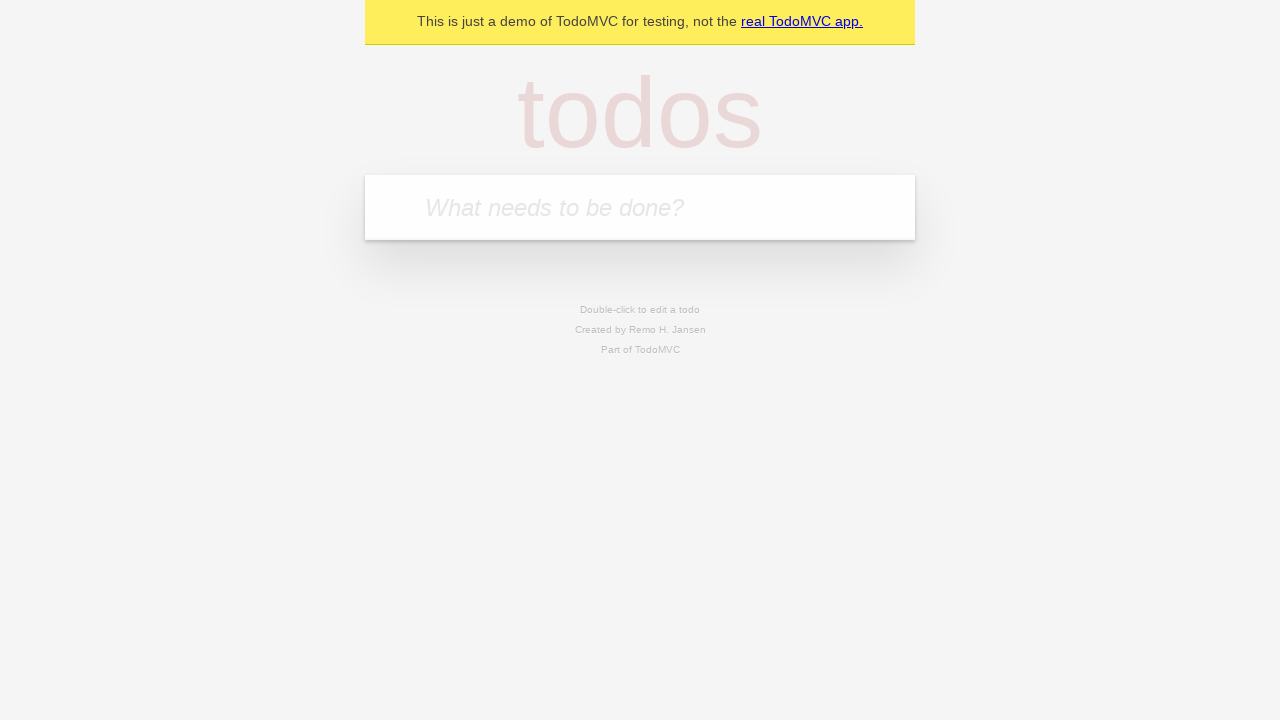

Filled todo input with 'buy some cheese' on internal:attr=[placeholder="What needs to be done?"i]
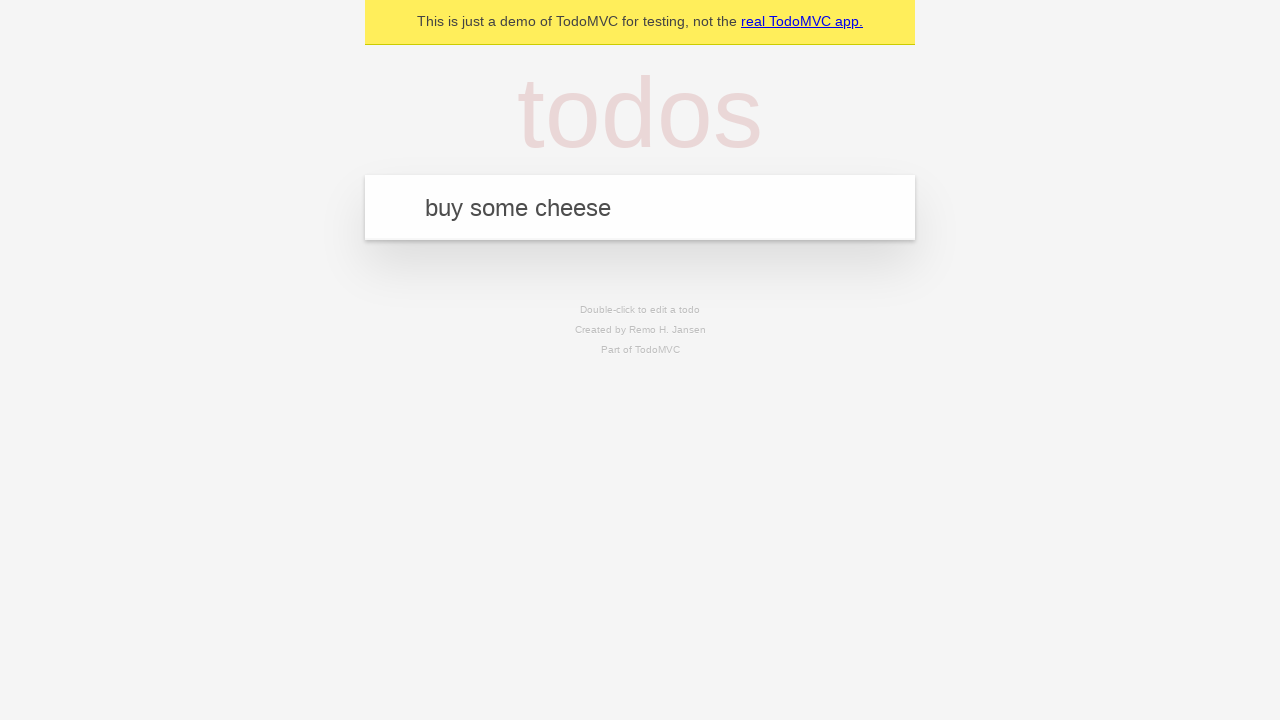

Pressed Enter to create first todo item on internal:attr=[placeholder="What needs to be done?"i]
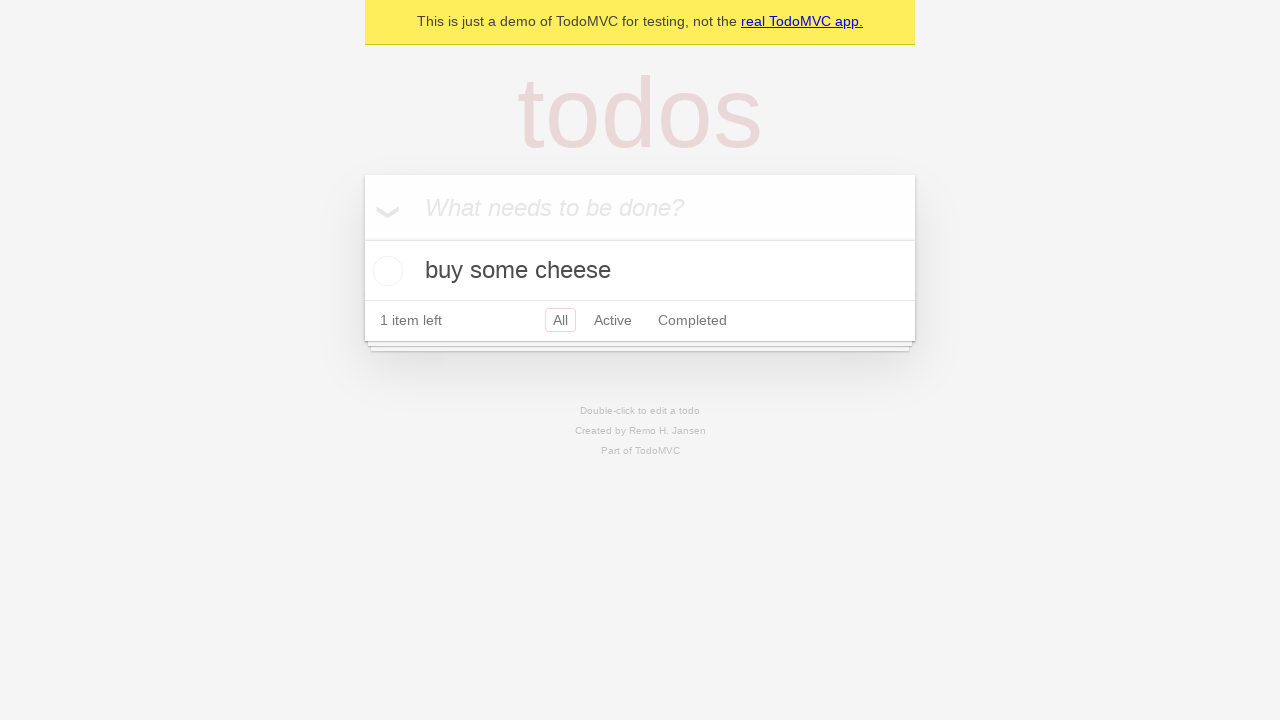

Todo counter element appeared after first item was added
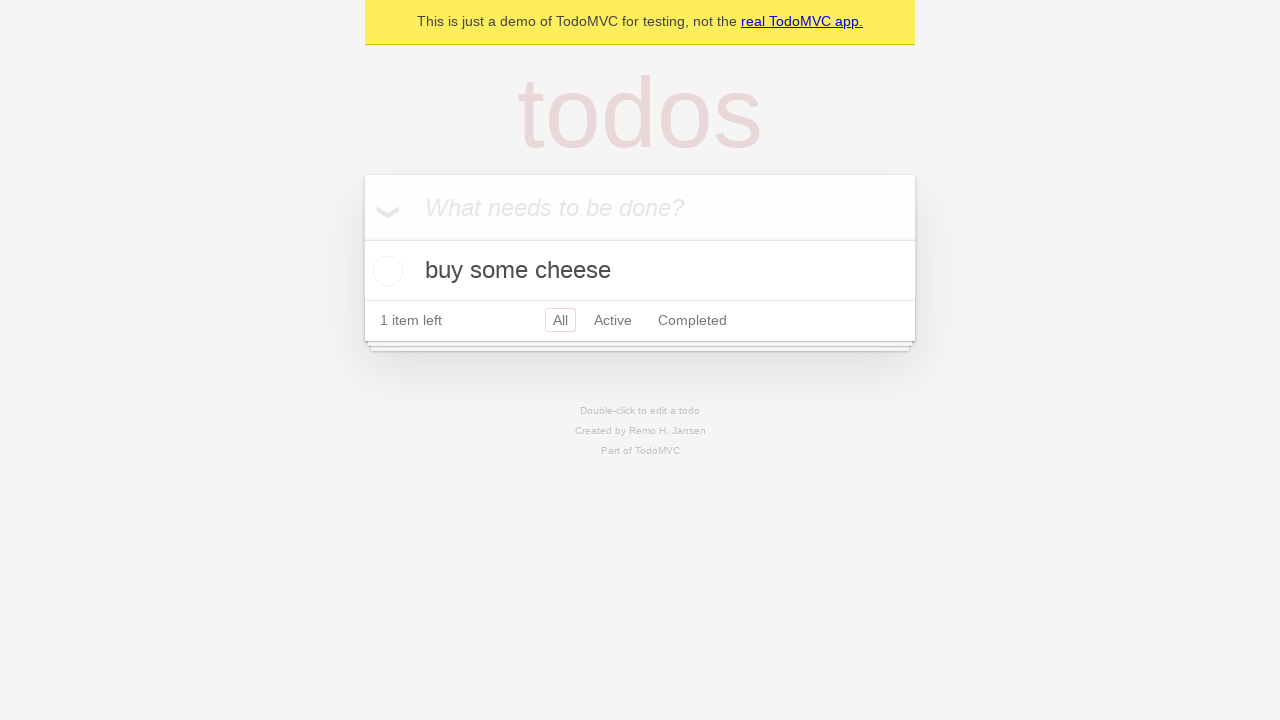

Filled todo input with 'feed the cat' on internal:attr=[placeholder="What needs to be done?"i]
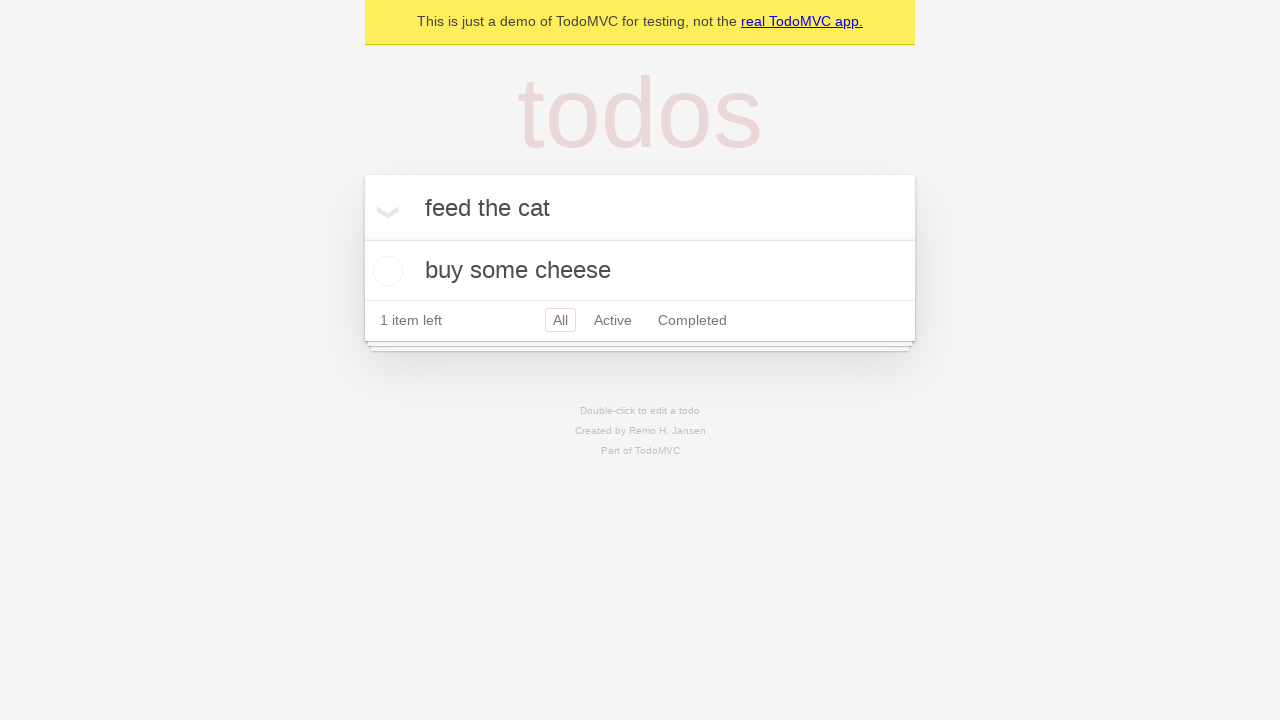

Pressed Enter to create second todo item on internal:attr=[placeholder="What needs to be done?"i]
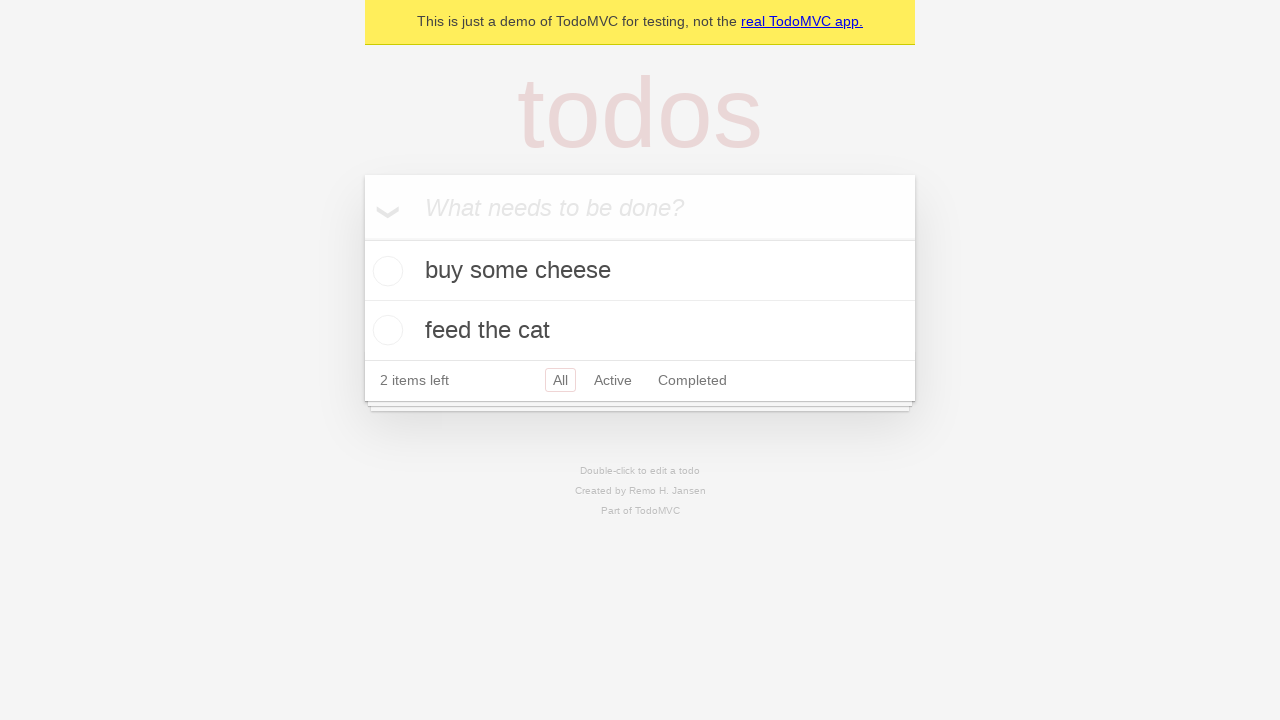

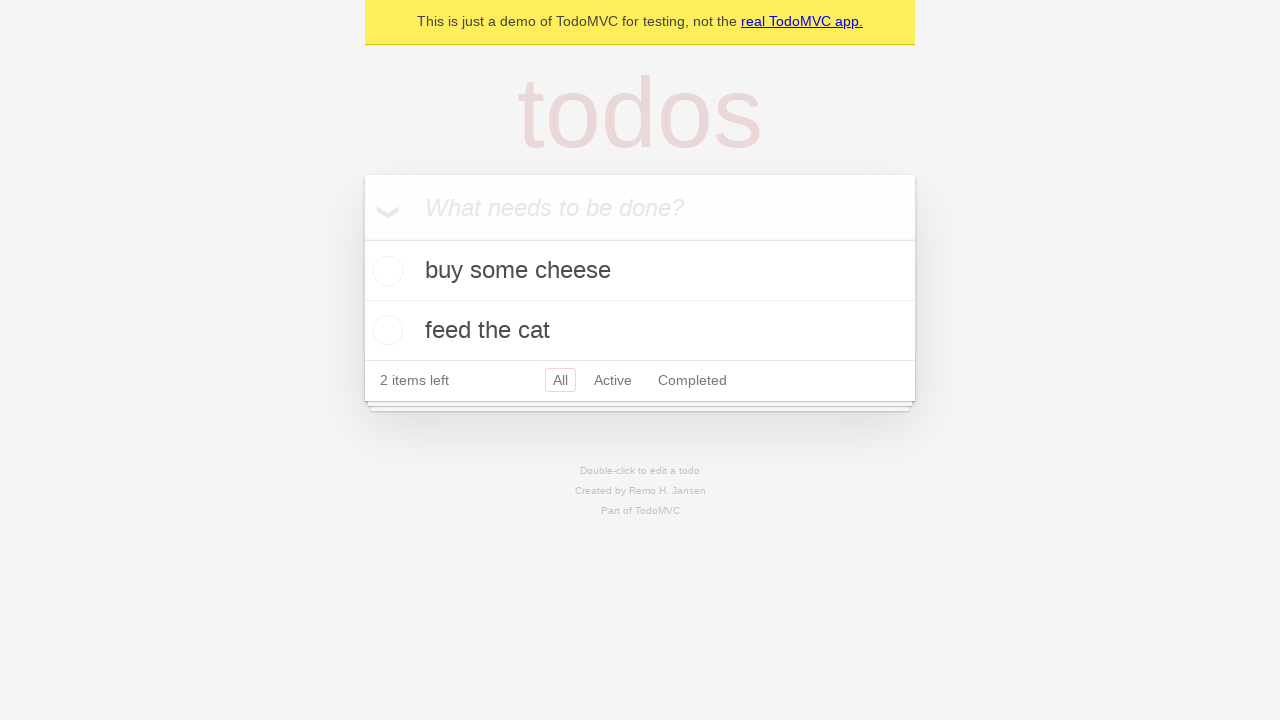